Tests key press functionality by navigating to Key Presses page, pressing Tab, and verifying the result

Starting URL: https://the-internet.herokuapp.com/

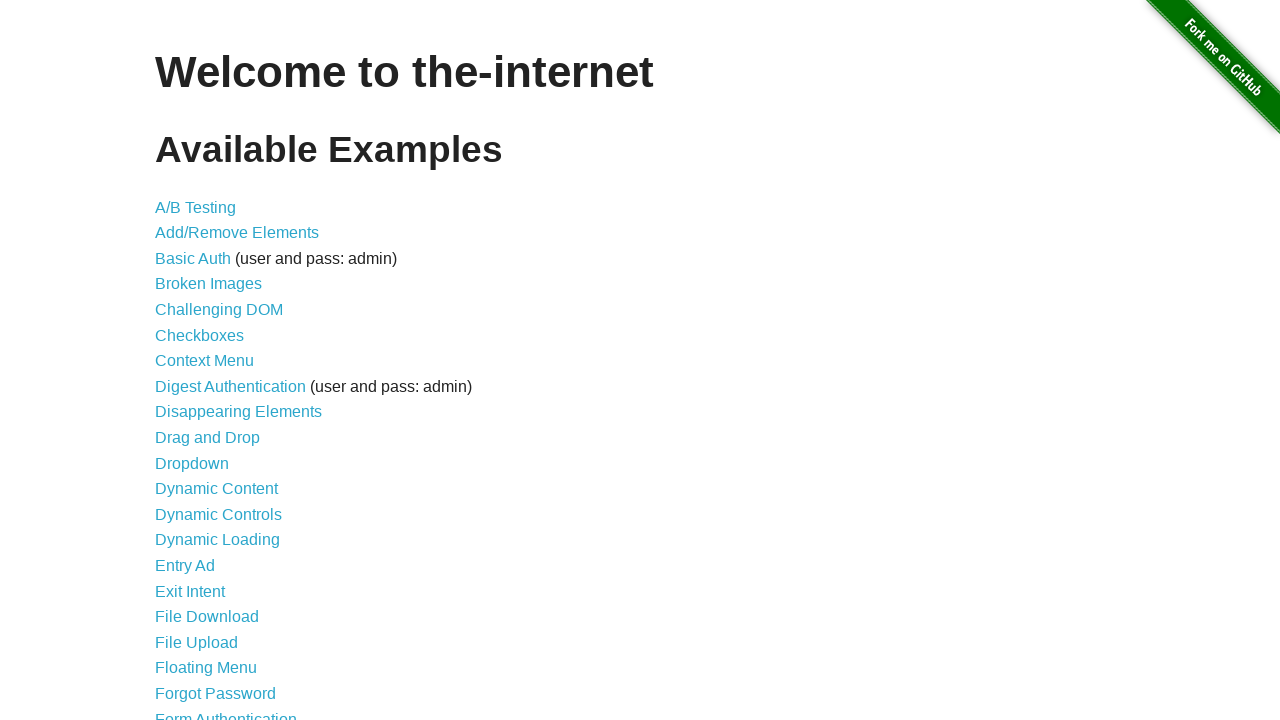

Clicked on Key Presses link at (200, 360) on text=Key Presses
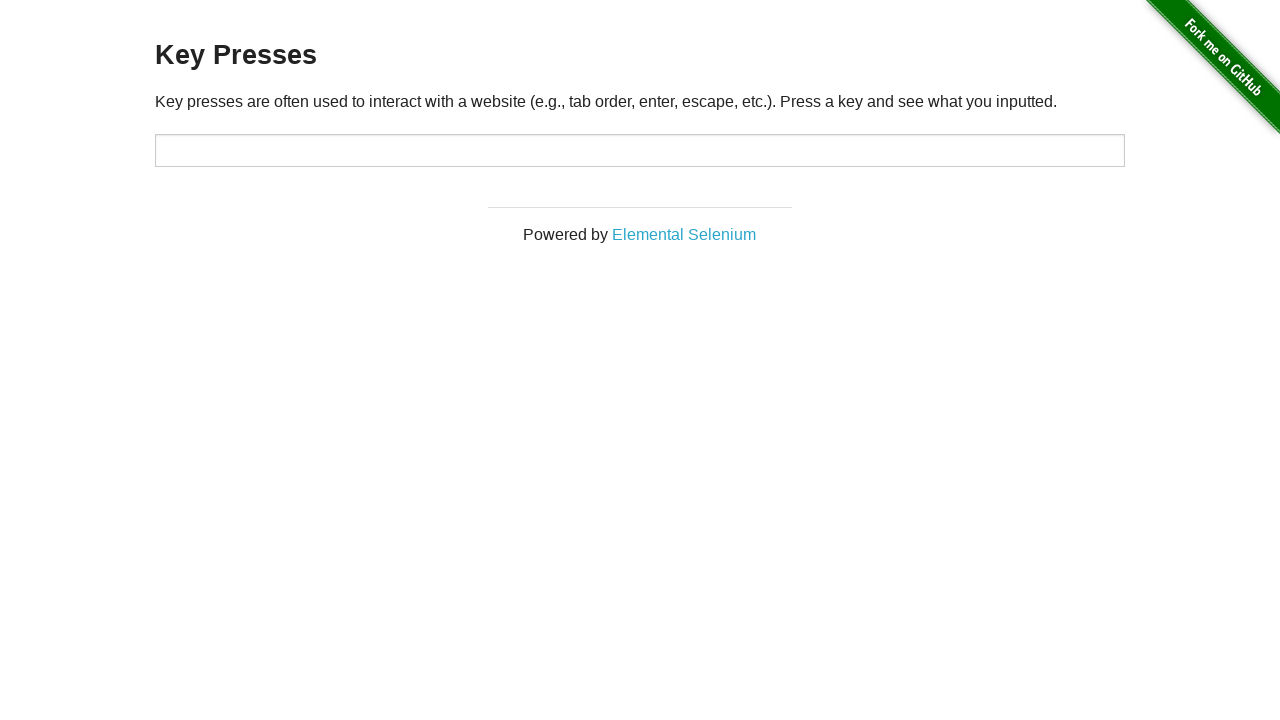

Clicked on target input field at (640, 150) on #target
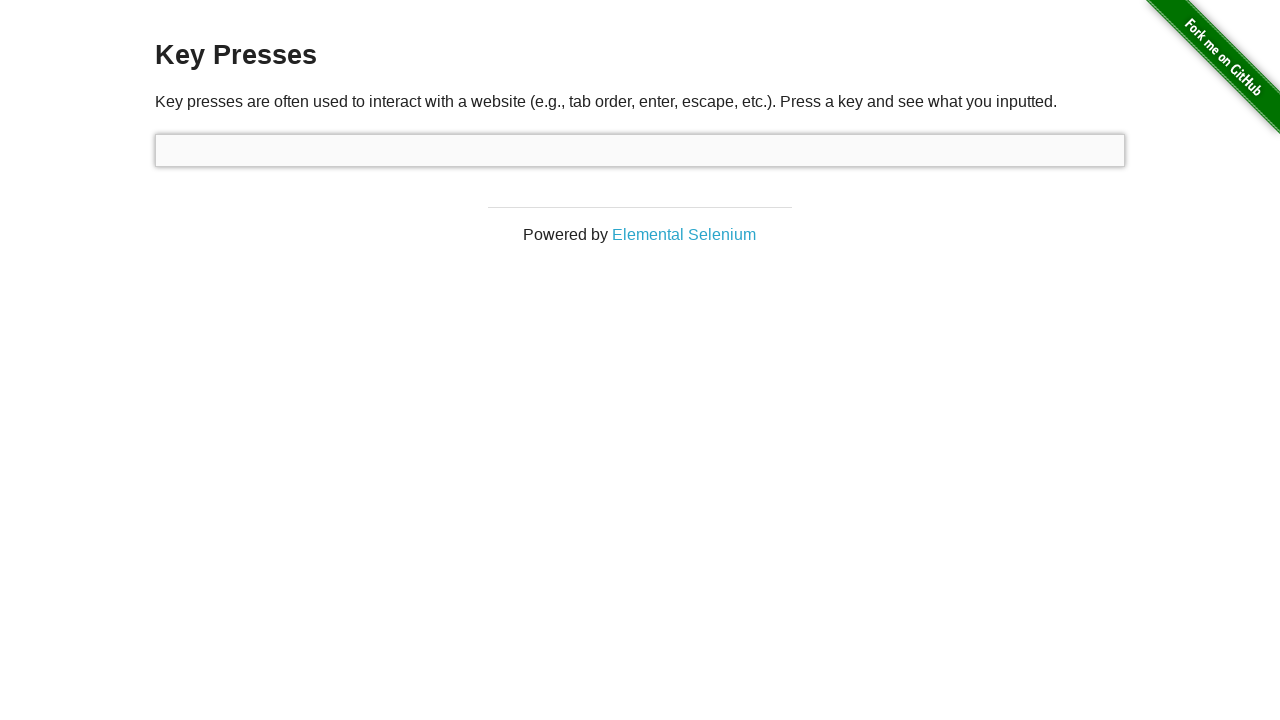

Pressed Tab key
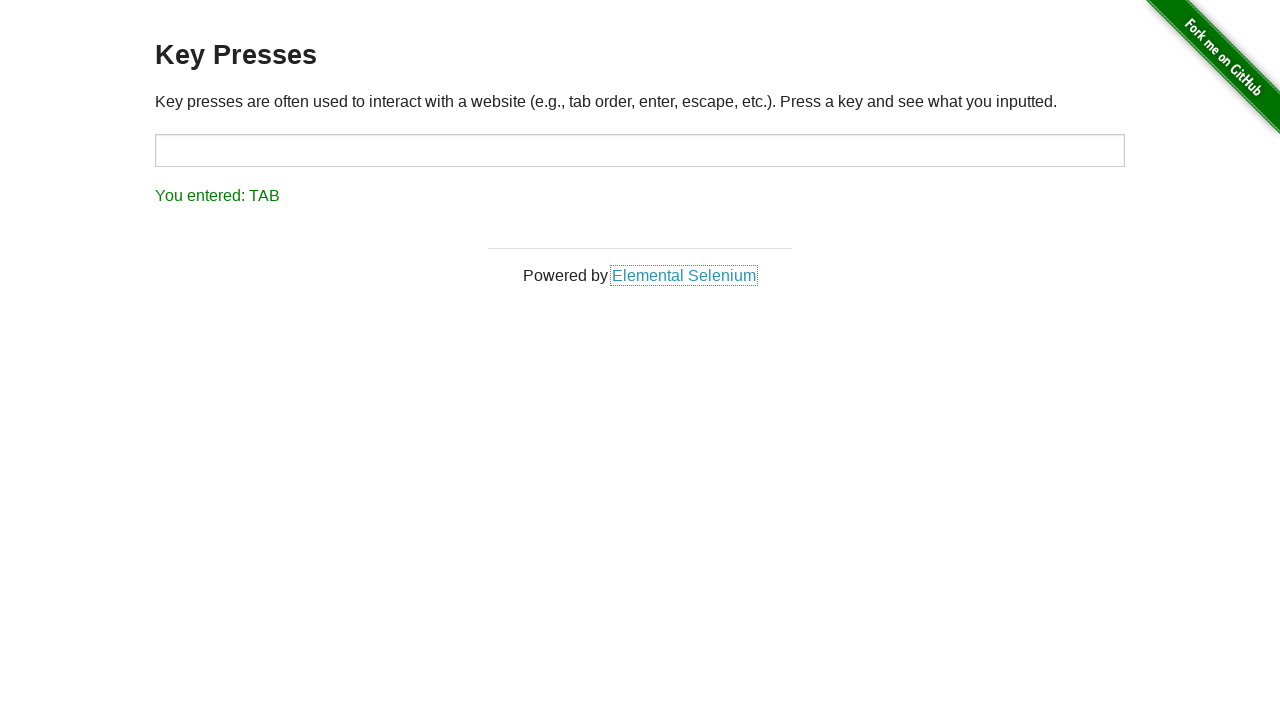

Verified result shows 'You entered: TAB'
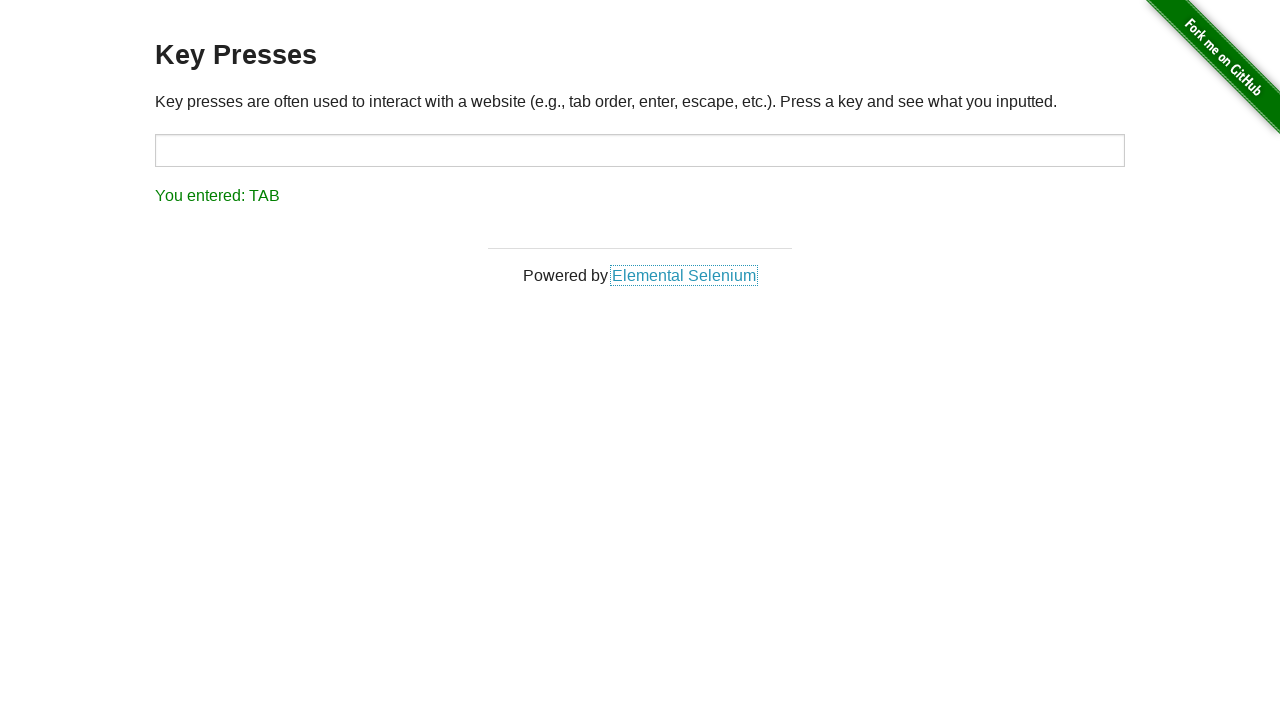

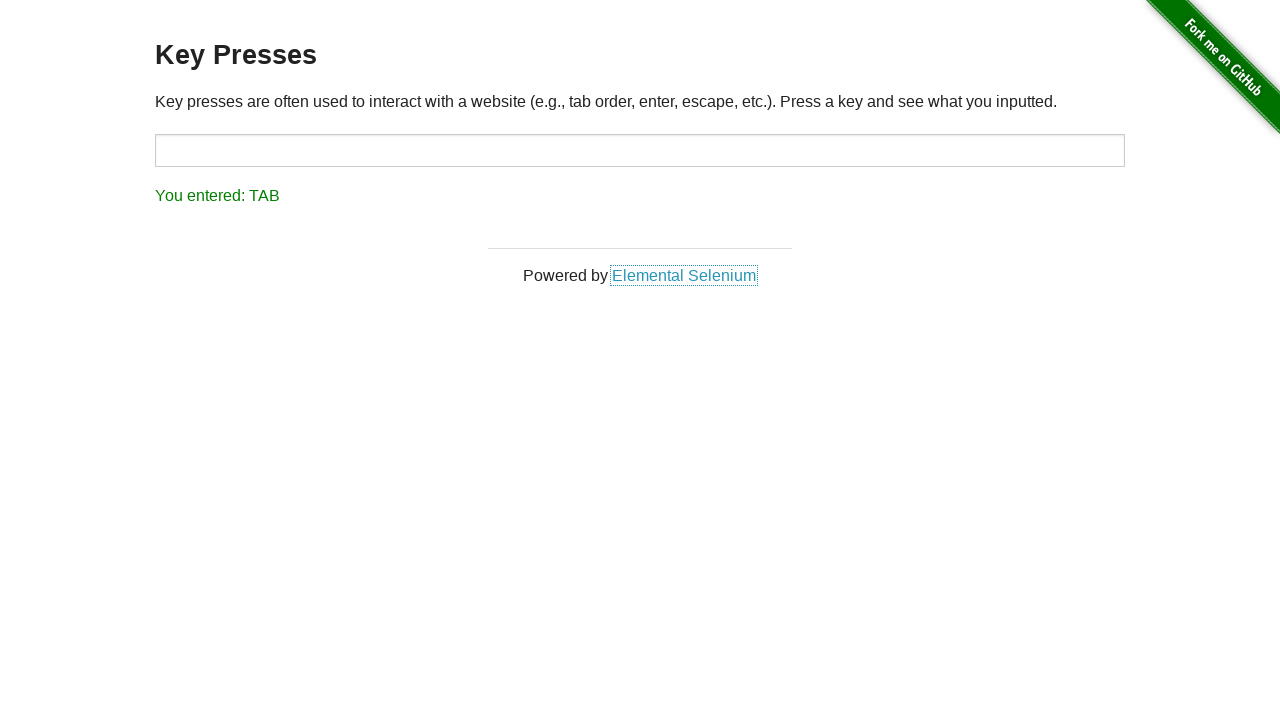